Navigates to a practice login page without any network blocking to verify normal page loading behavior.

Starting URL: https://www.rahulshettyacademy.com/loginpagePractise/

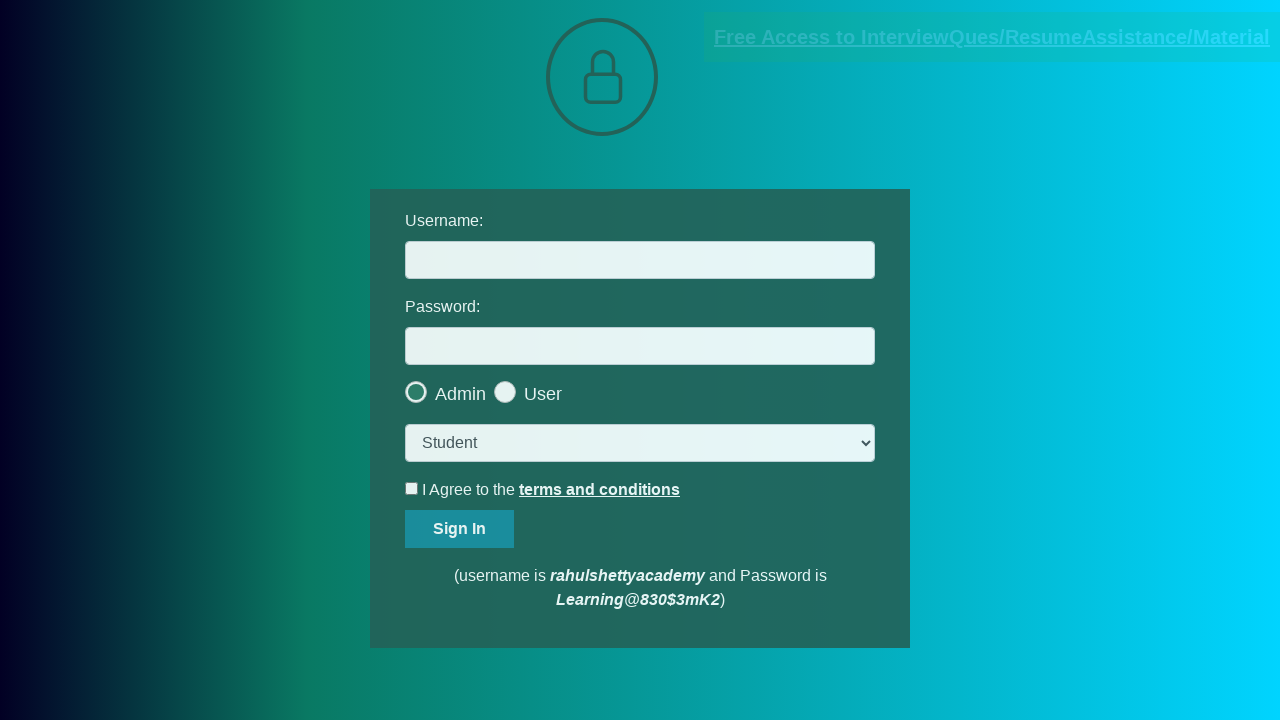

Waited for page to reach networkidle state without blocking any network calls
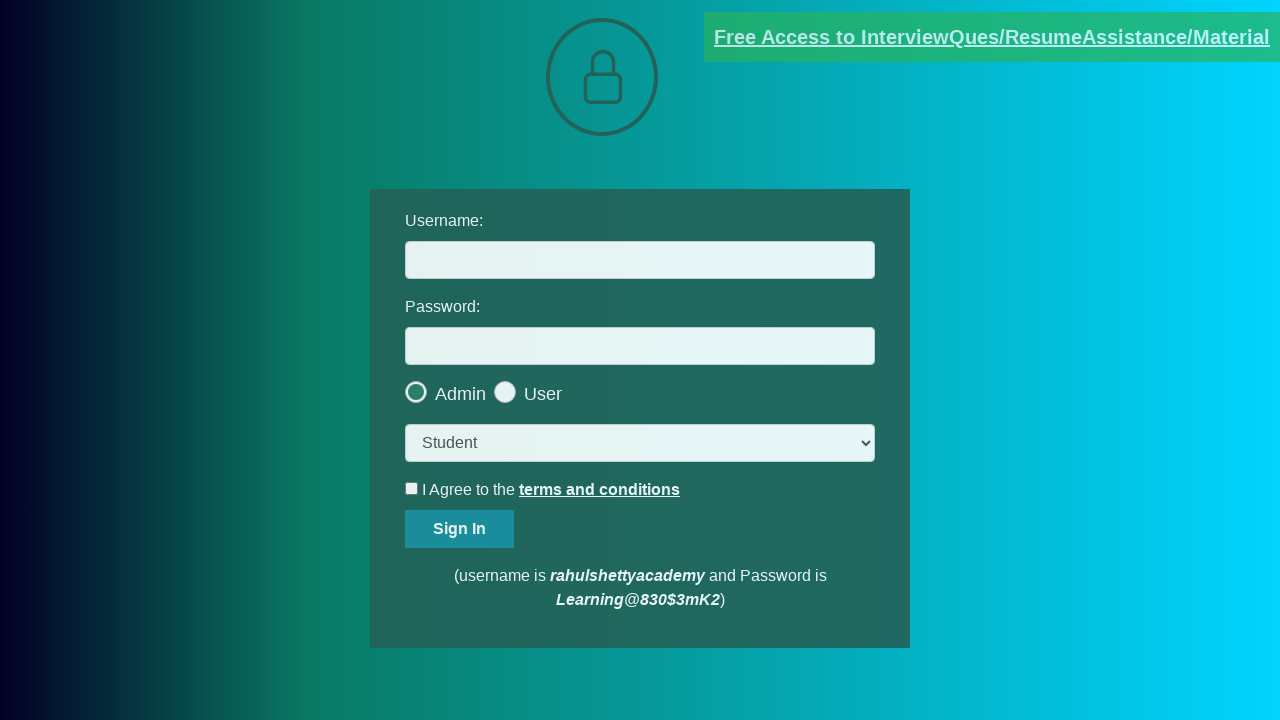

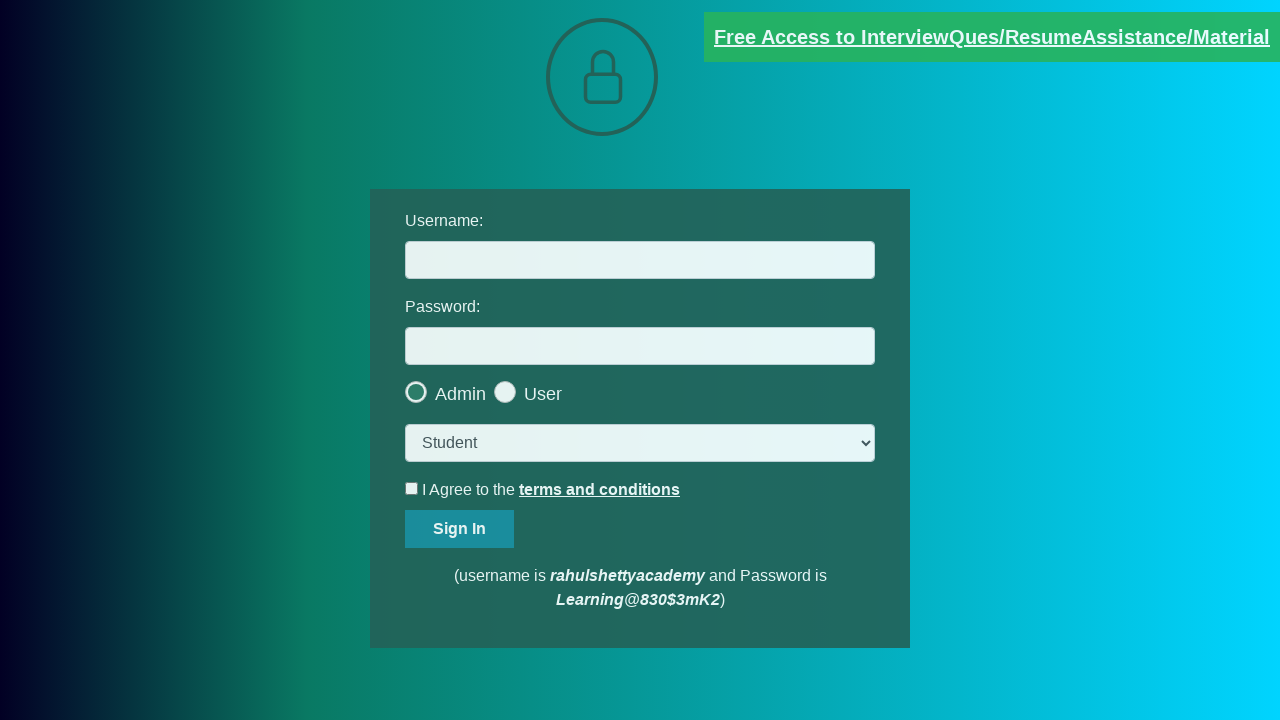